Tests a form that presents a math problem, calculates the sum of two numbers displayed on the page, selects the answer from a dropdown, and submits the form

Starting URL: http://suninjuly.github.io/selects1.html

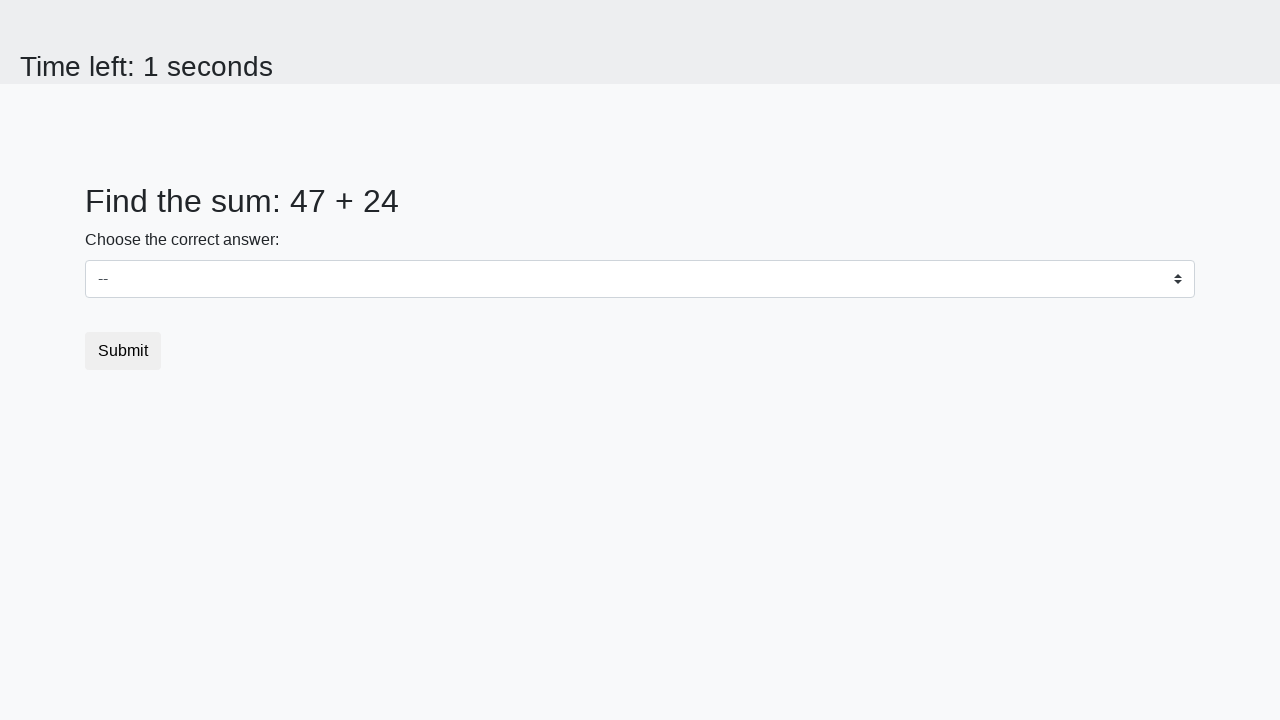

Located the first number element (#num1)
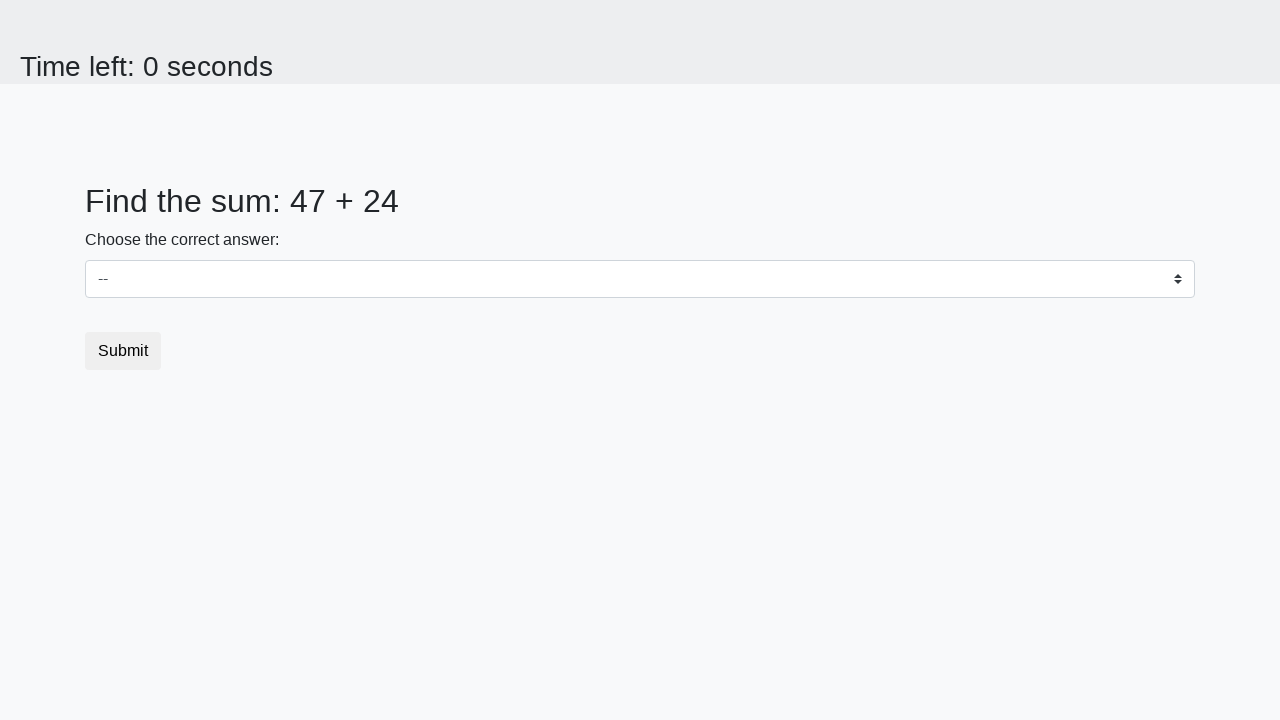

Retrieved text content from first number element
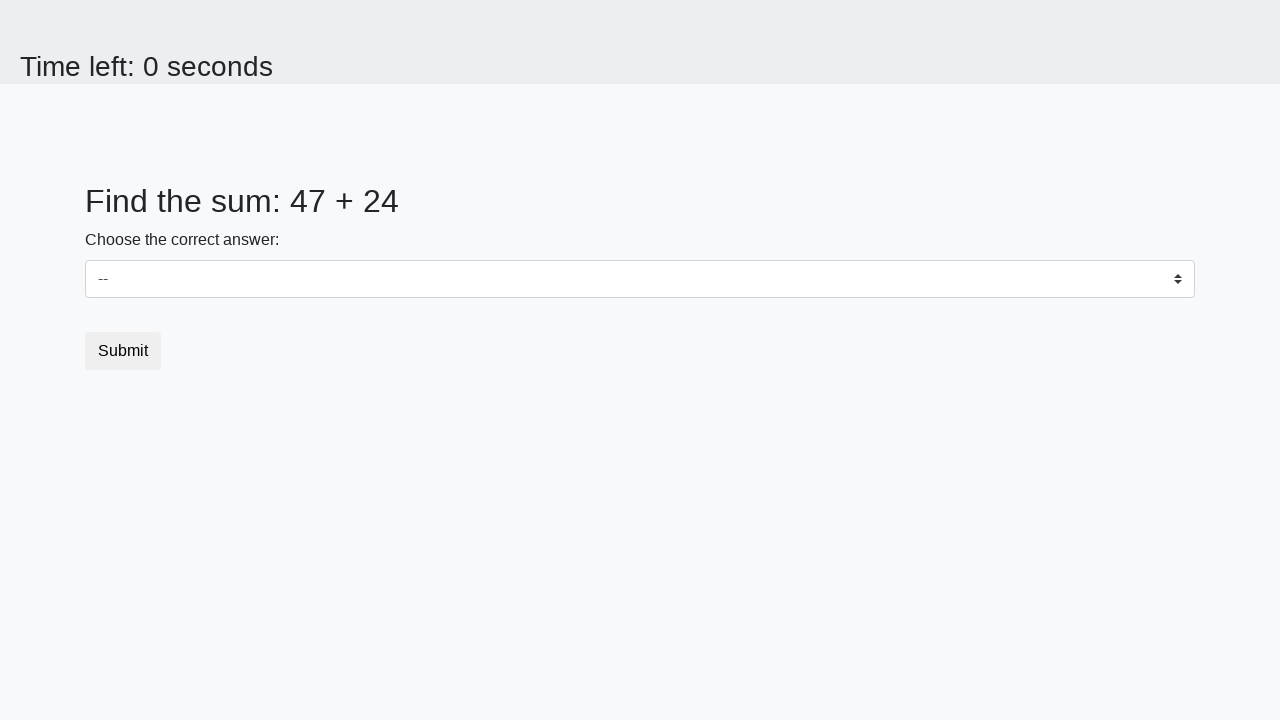

Located the second number element (#num2)
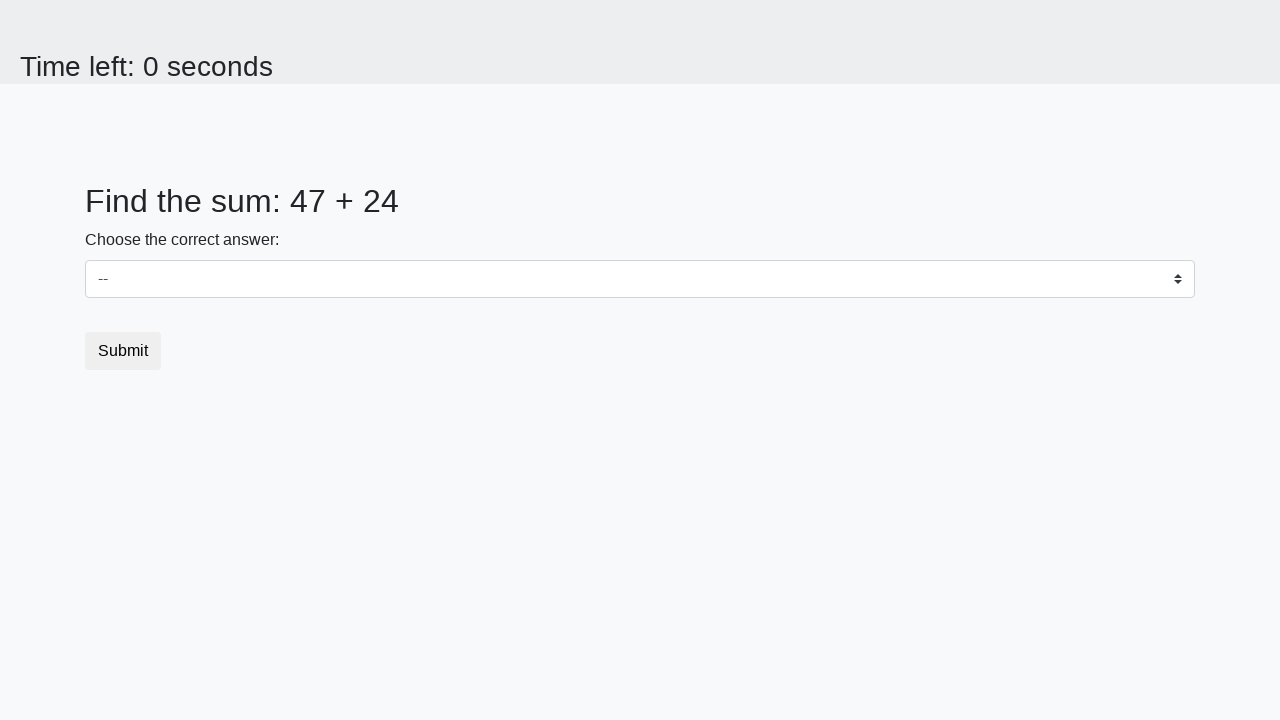

Retrieved text content from second number element
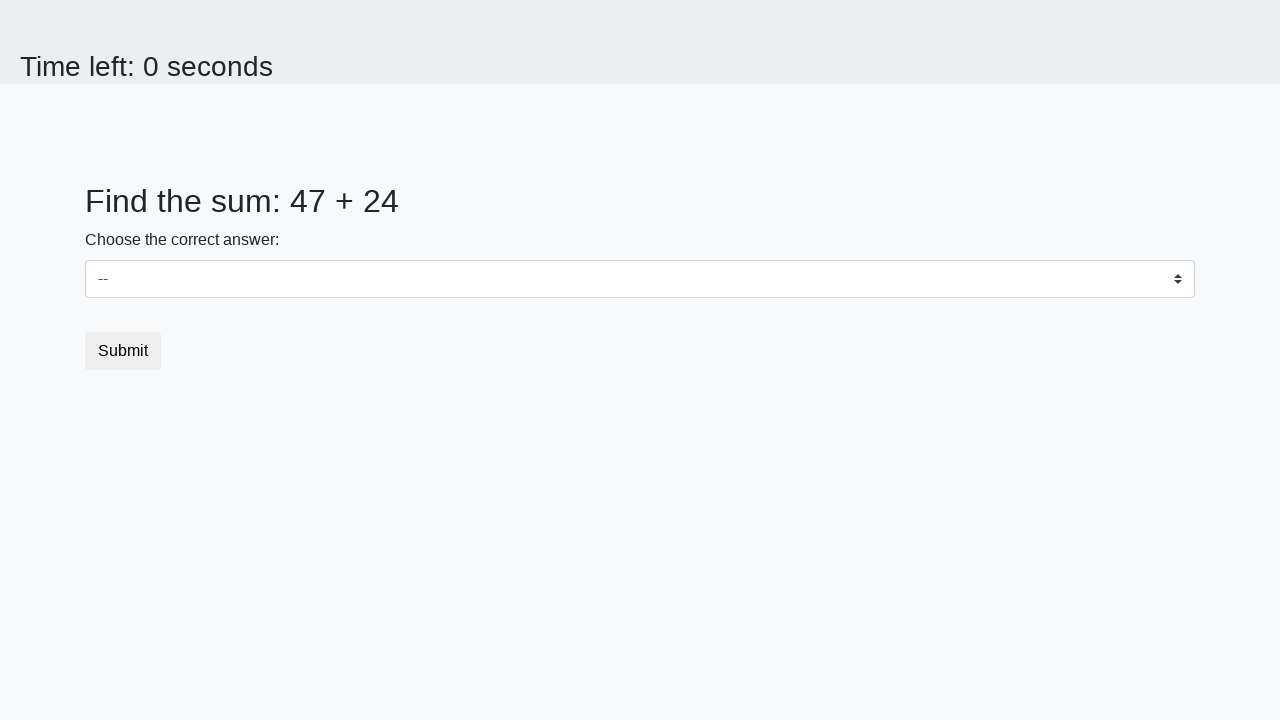

Calculated sum of 47 + 24 = 71
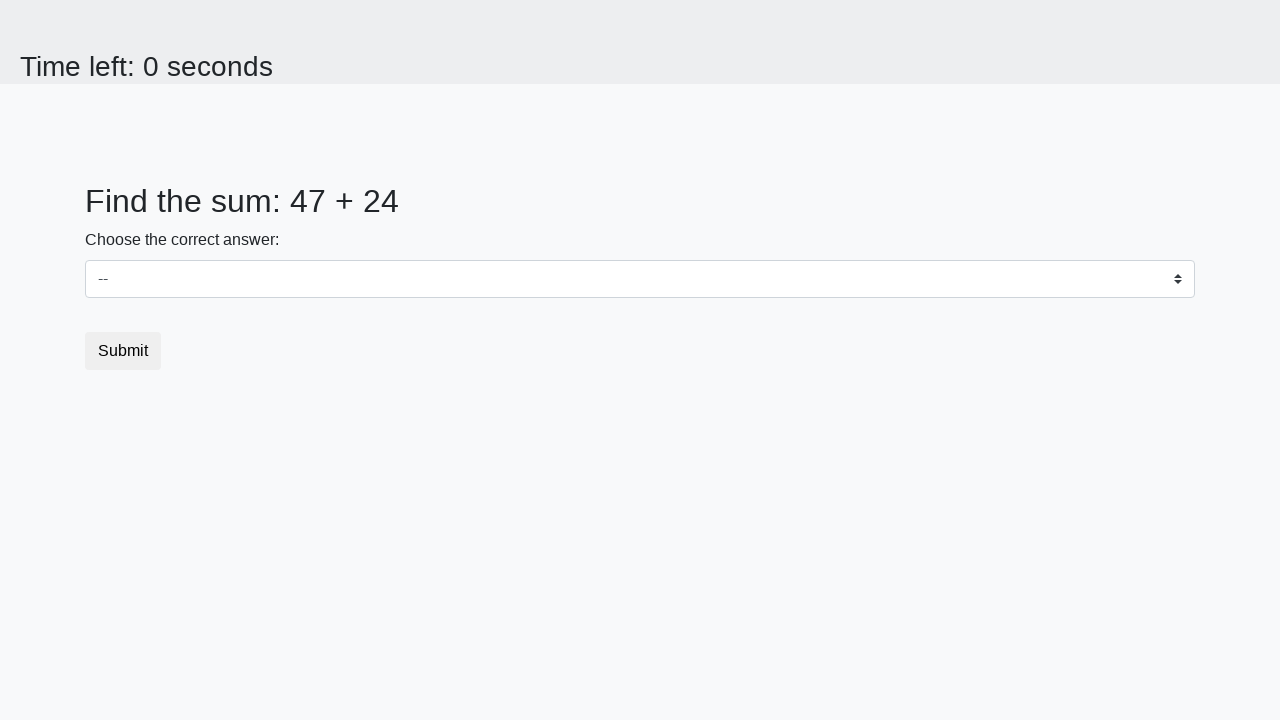

Selected value '71' from dropdown on #dropdown
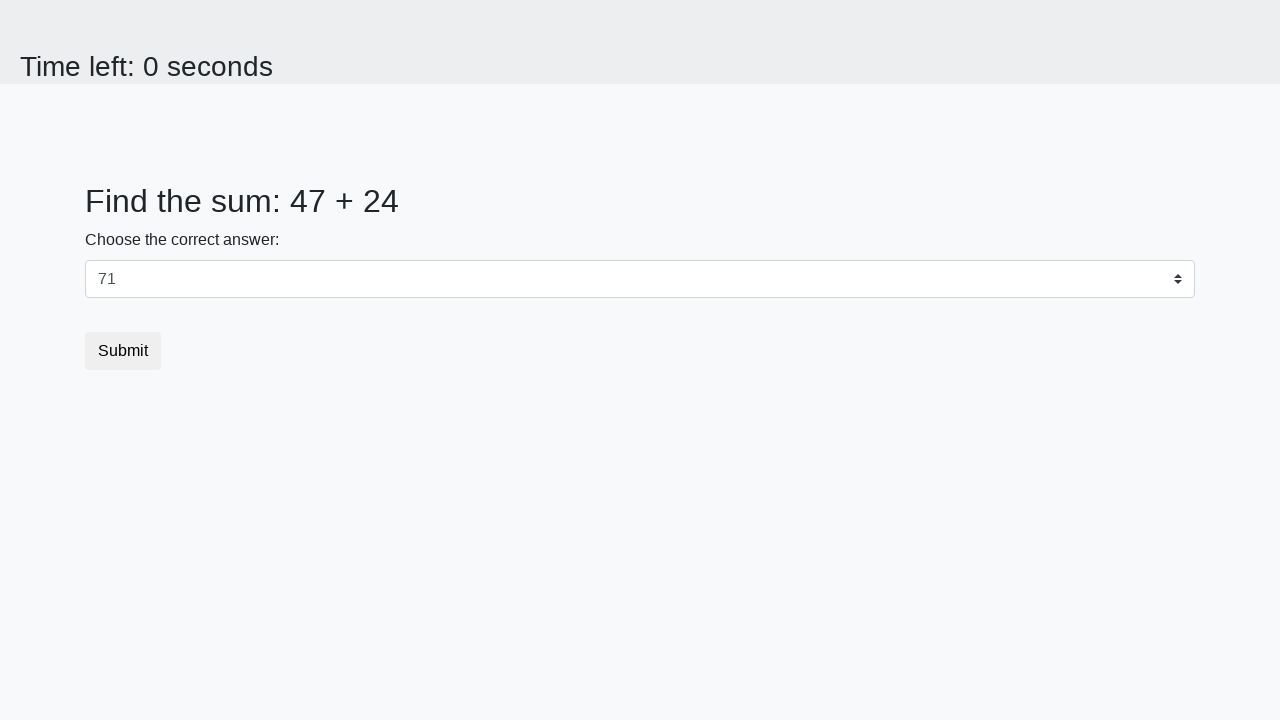

Clicked the Submit button to submit the form at (123, 351) on button:text("Submit")
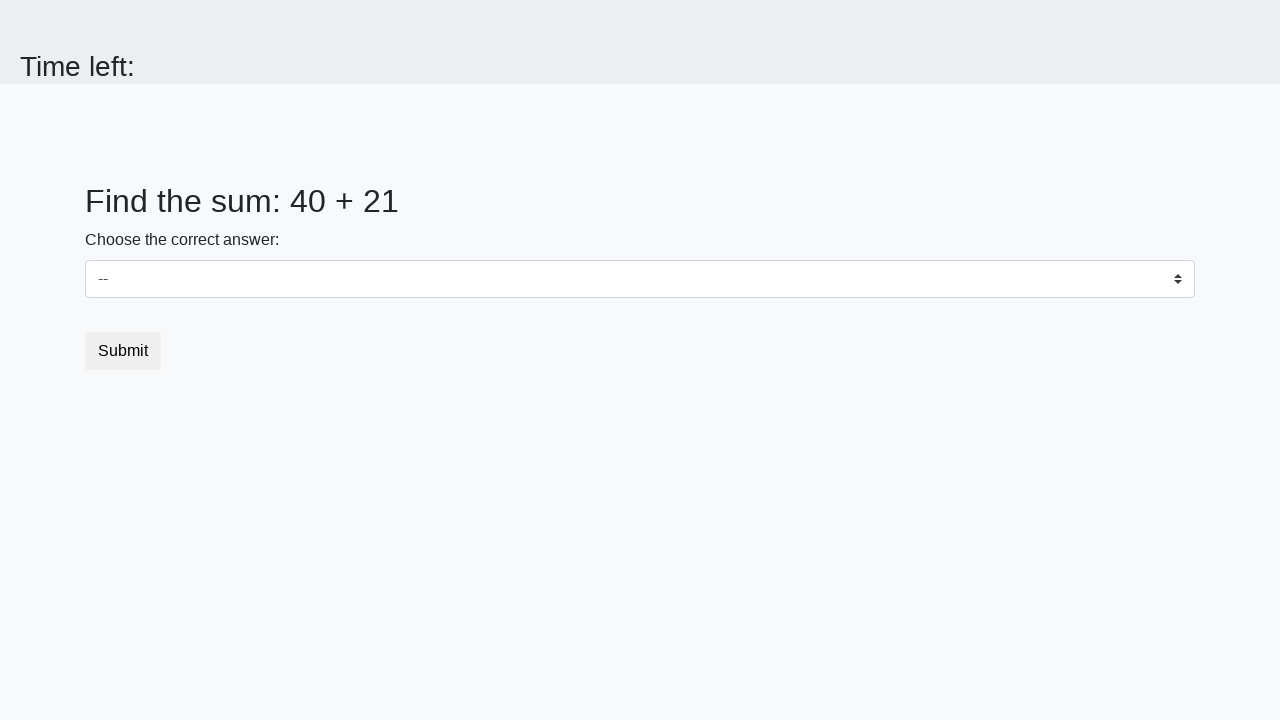

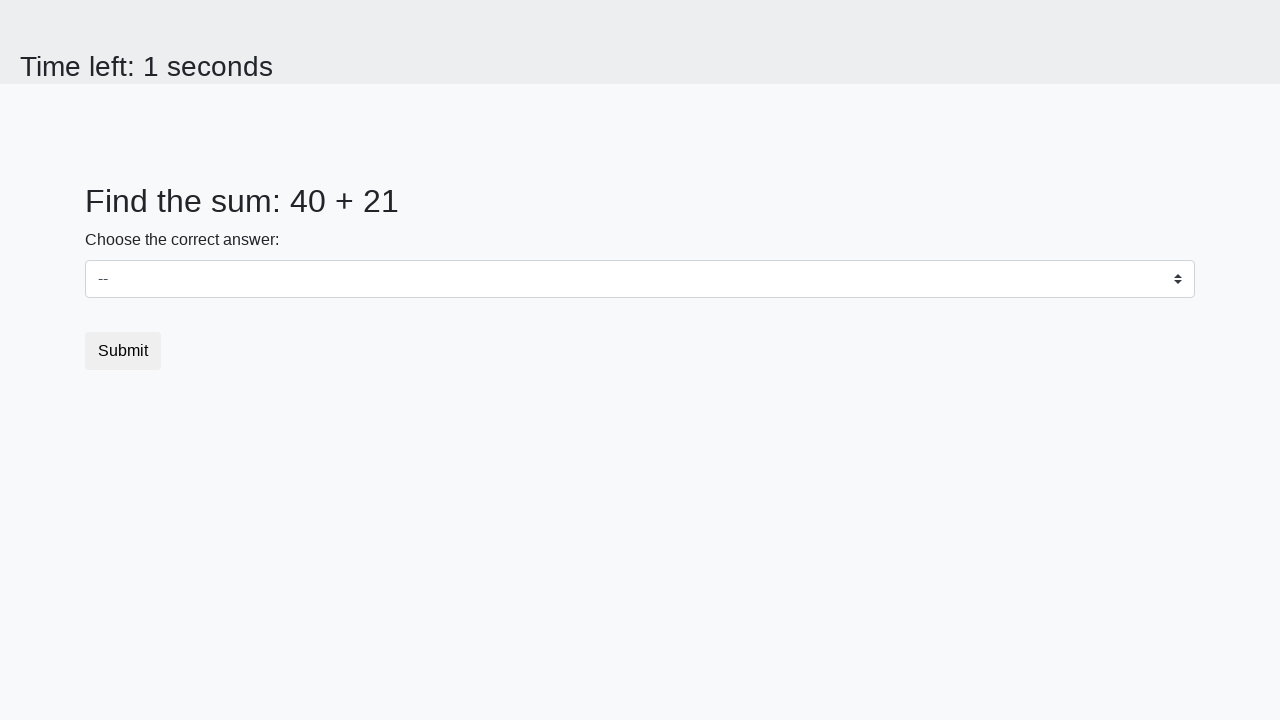